Tests the WHO ICD-10 browser search functionality by opening advanced search, enabling definition search, entering a medical term query, and submitting the search

Starting URL: https://icd.who.int/browse10/2019/en

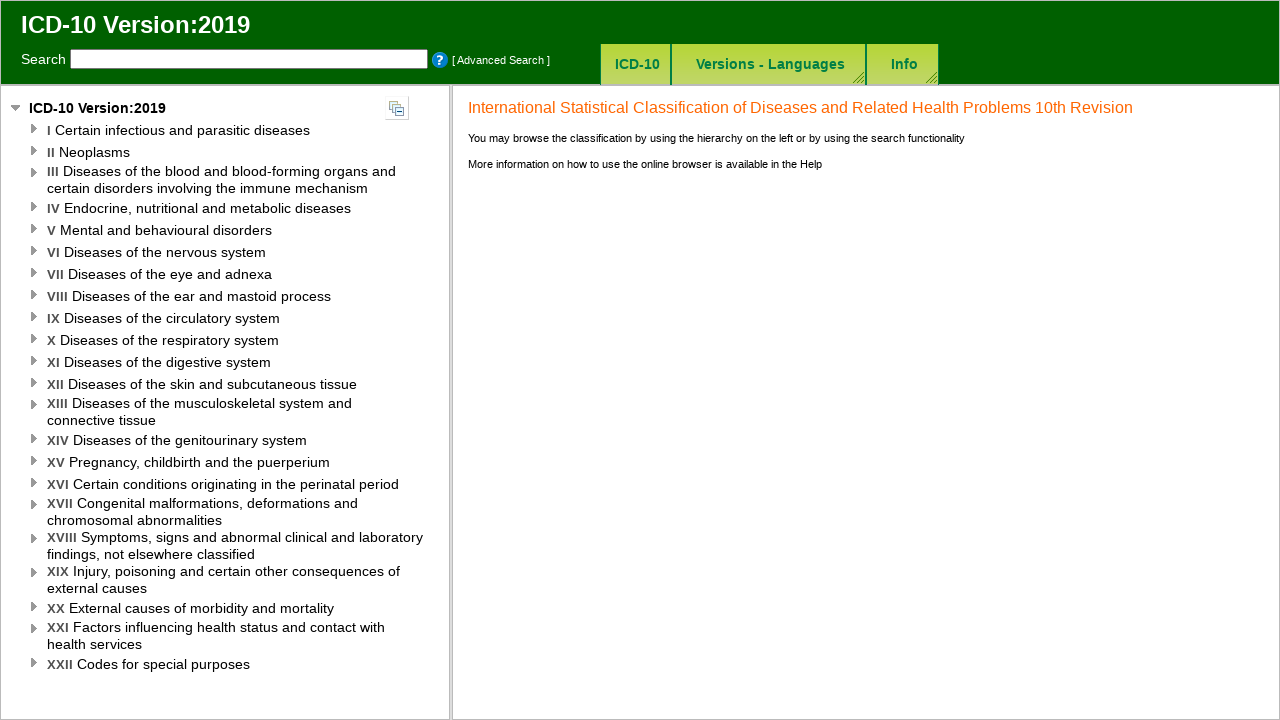

Waited for page to load (networkidle)
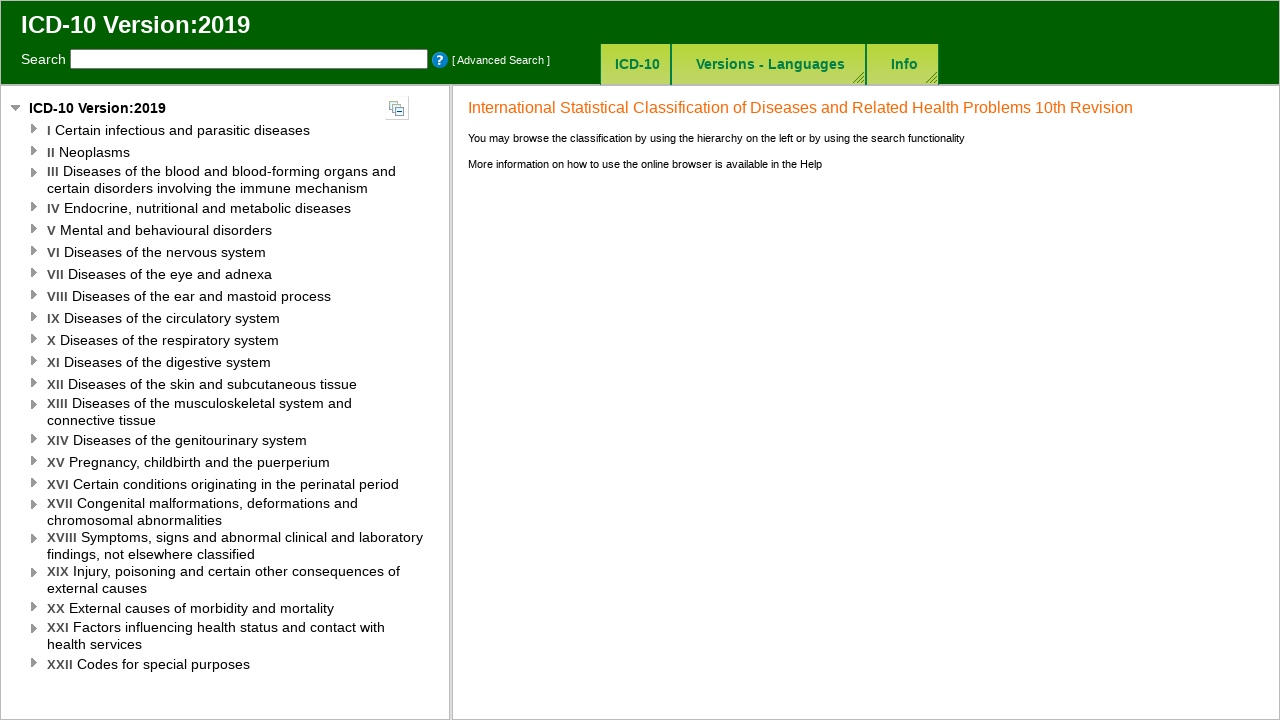

Clicked on advanced search button at (501, 60) on #advancedSearchButton
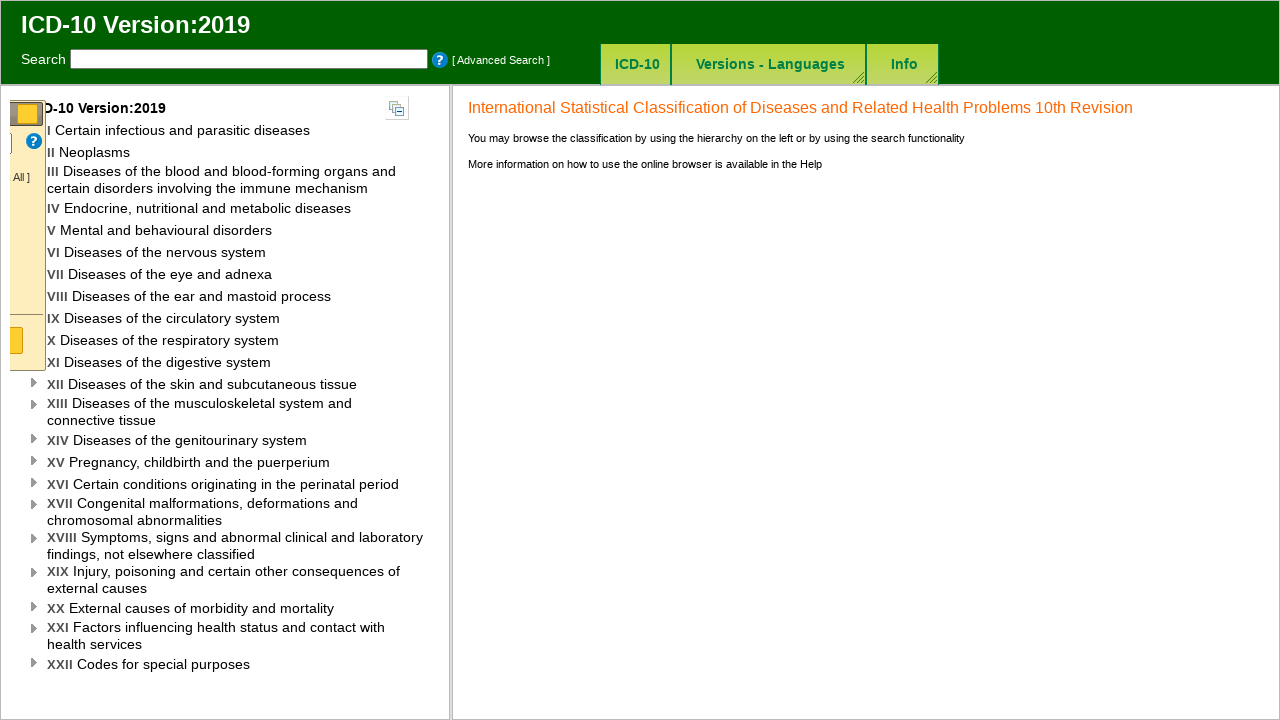

Search definition checkbox appeared
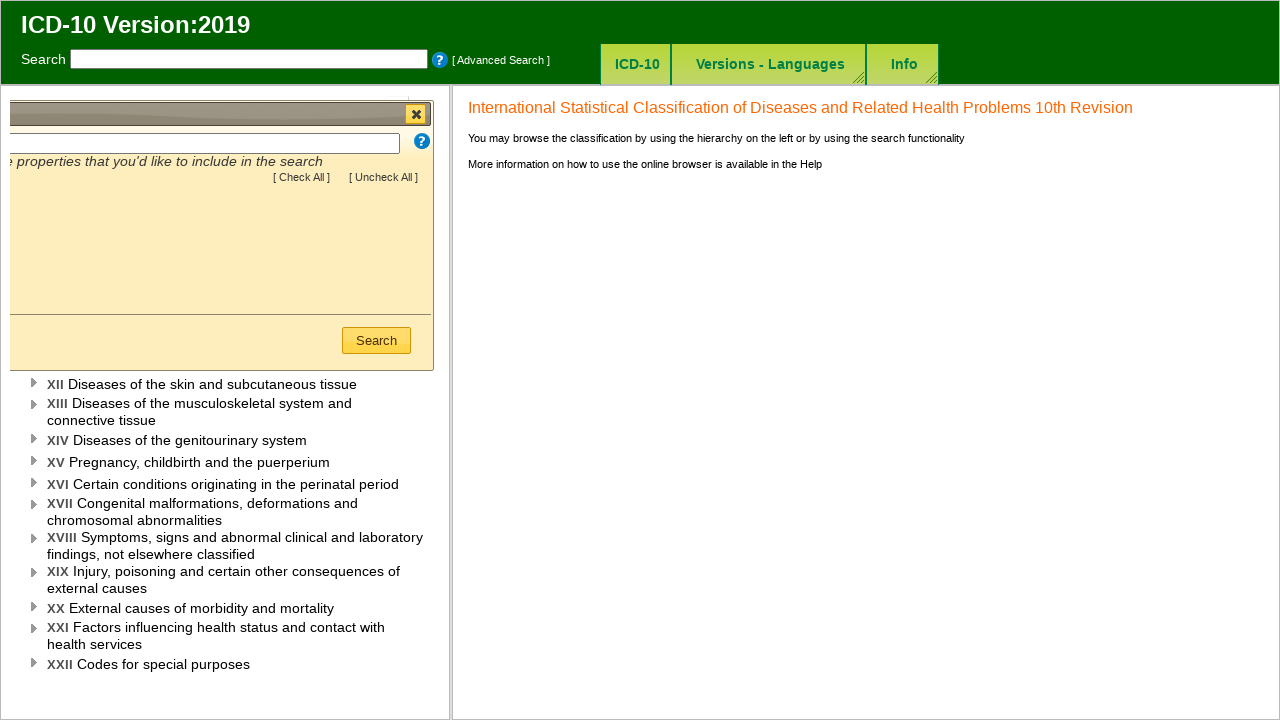

Enabled definition search by clicking Search Definition checkbox at (37, 252) on #Search_Definition
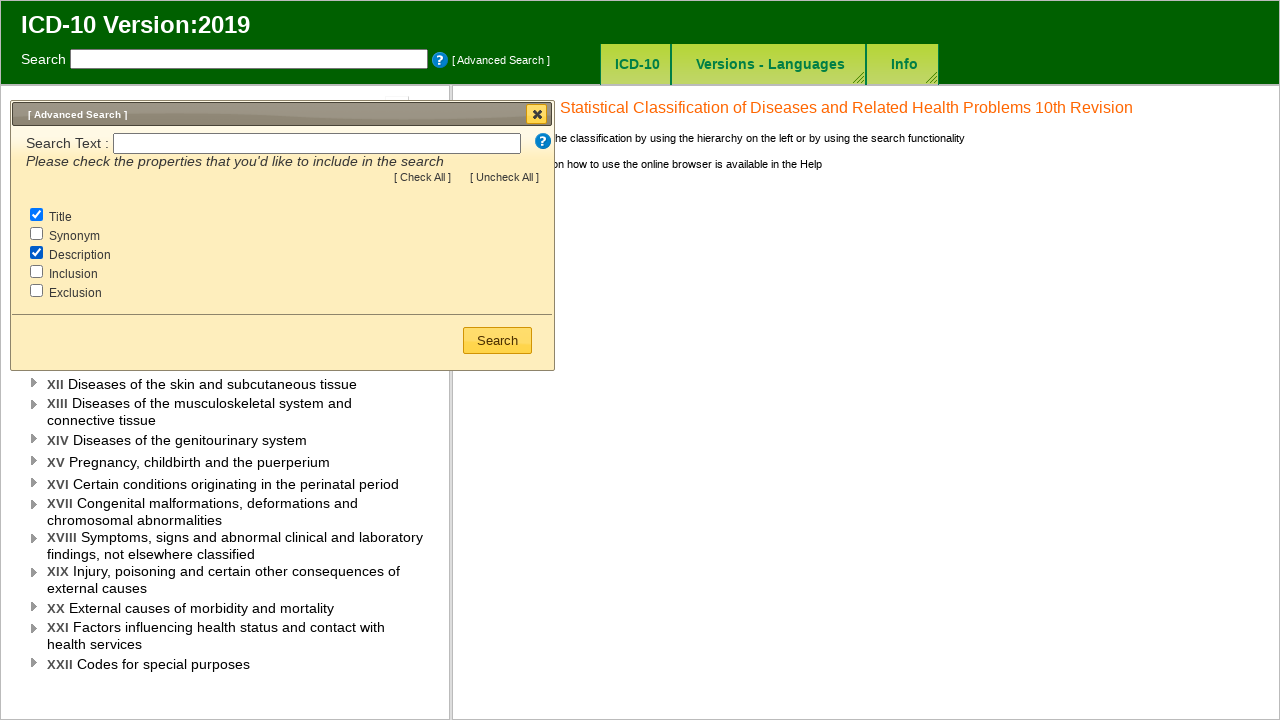

Entered 'Cholera' in search text field on #SearchText
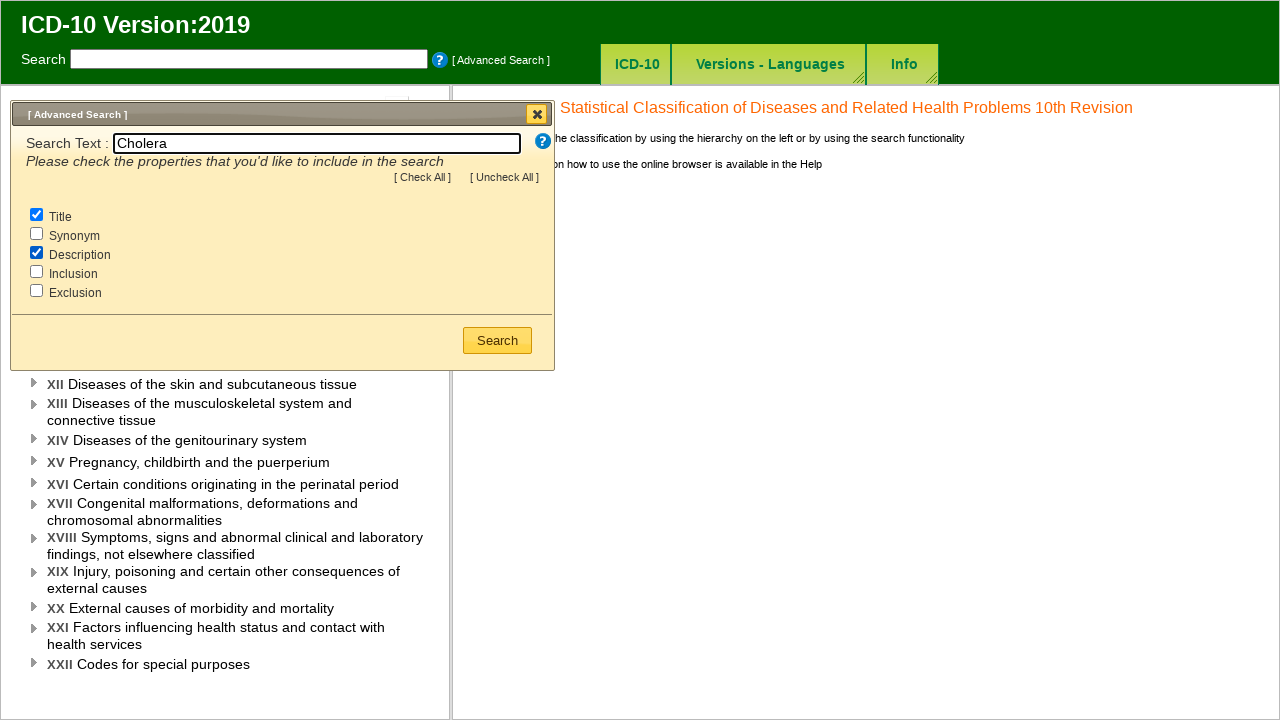

Clicked submit button to search for Cholera at (498, 340) on xpath=/html/body/div[8]/div[3]/div/button/span
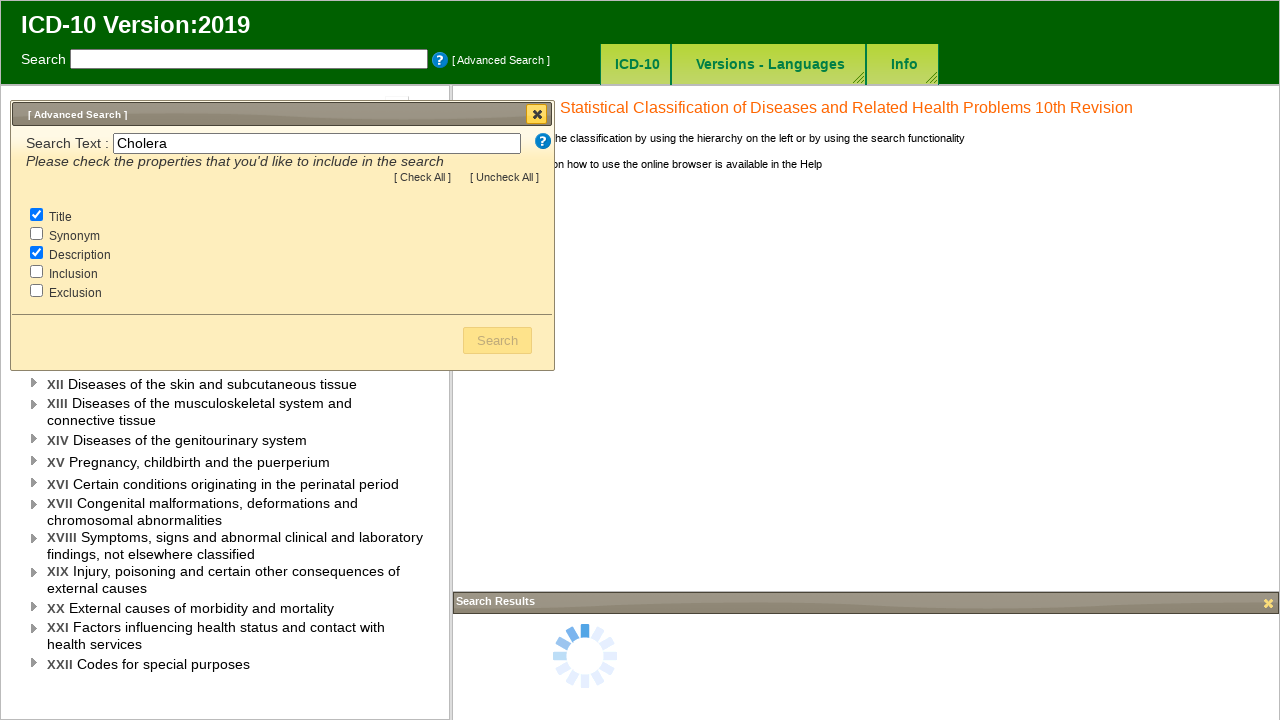

Closed the search dialog at (537, 114) on xpath=/html/body/div[8]/div[1]/button/span[1]
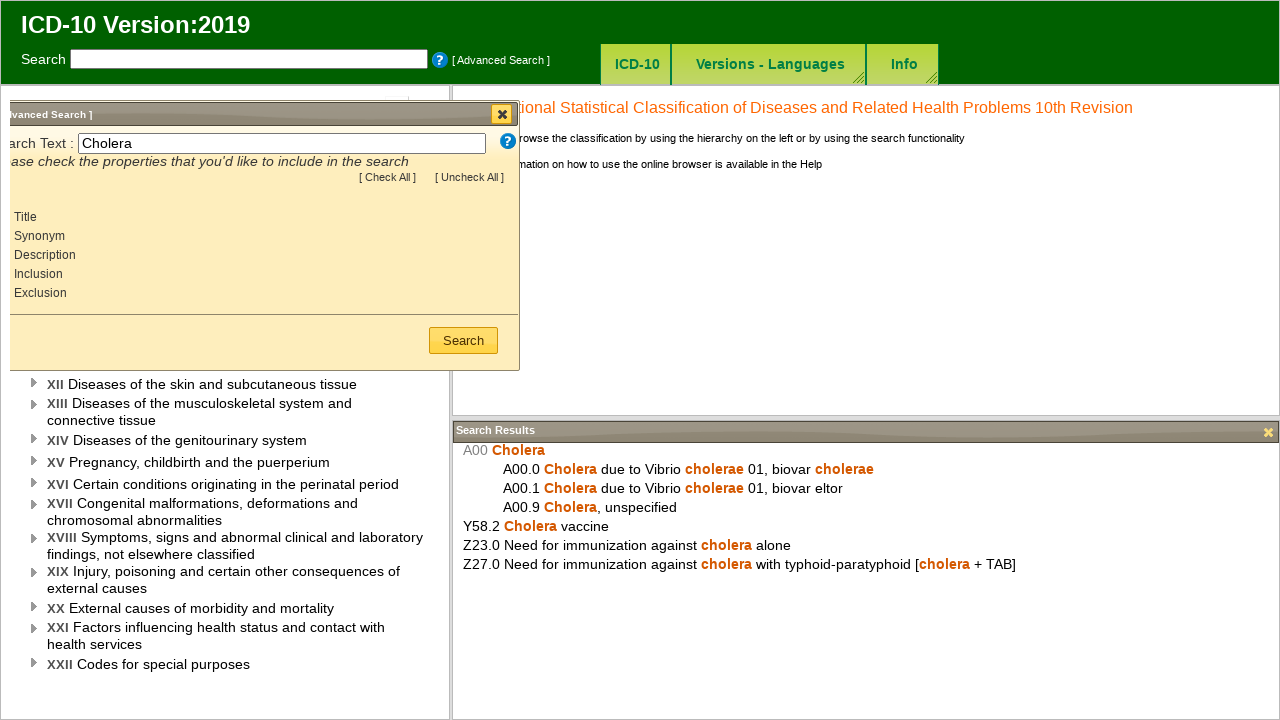

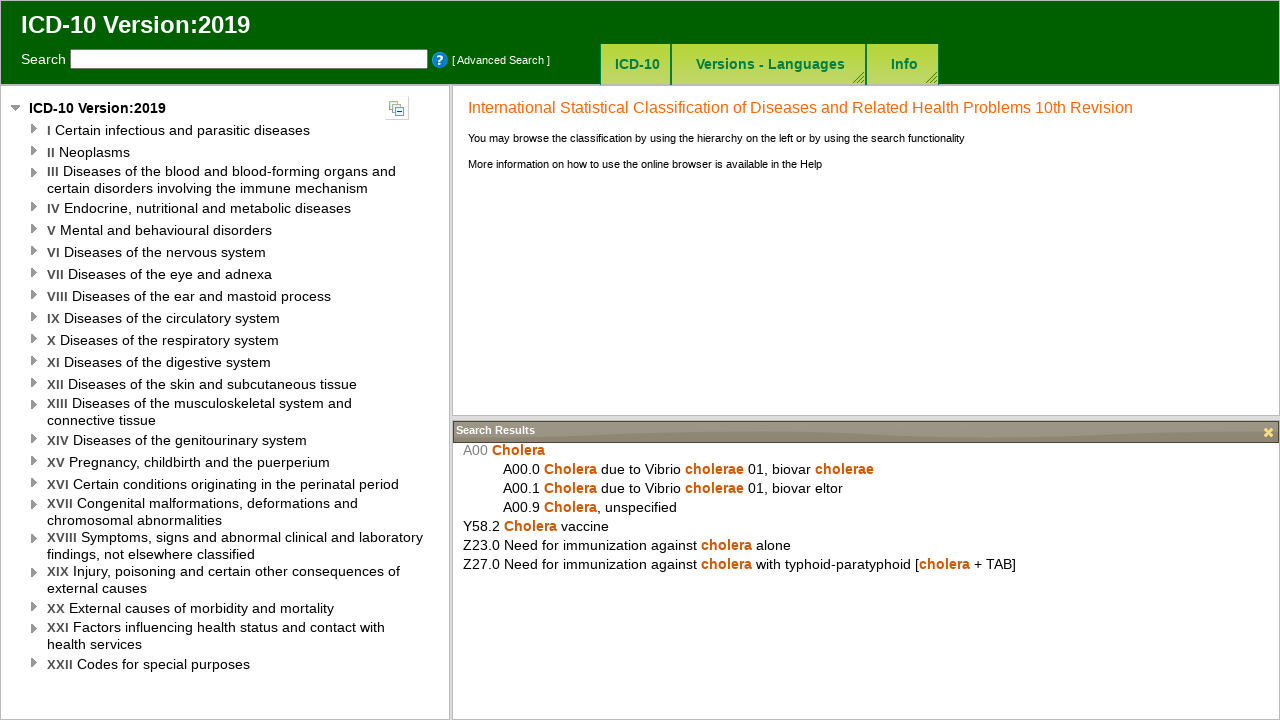